Tests frame handling by switching between different frames on a demo page and filling text input fields within each frame

Starting URL: https://ui.vision/demo/webtest/frames/

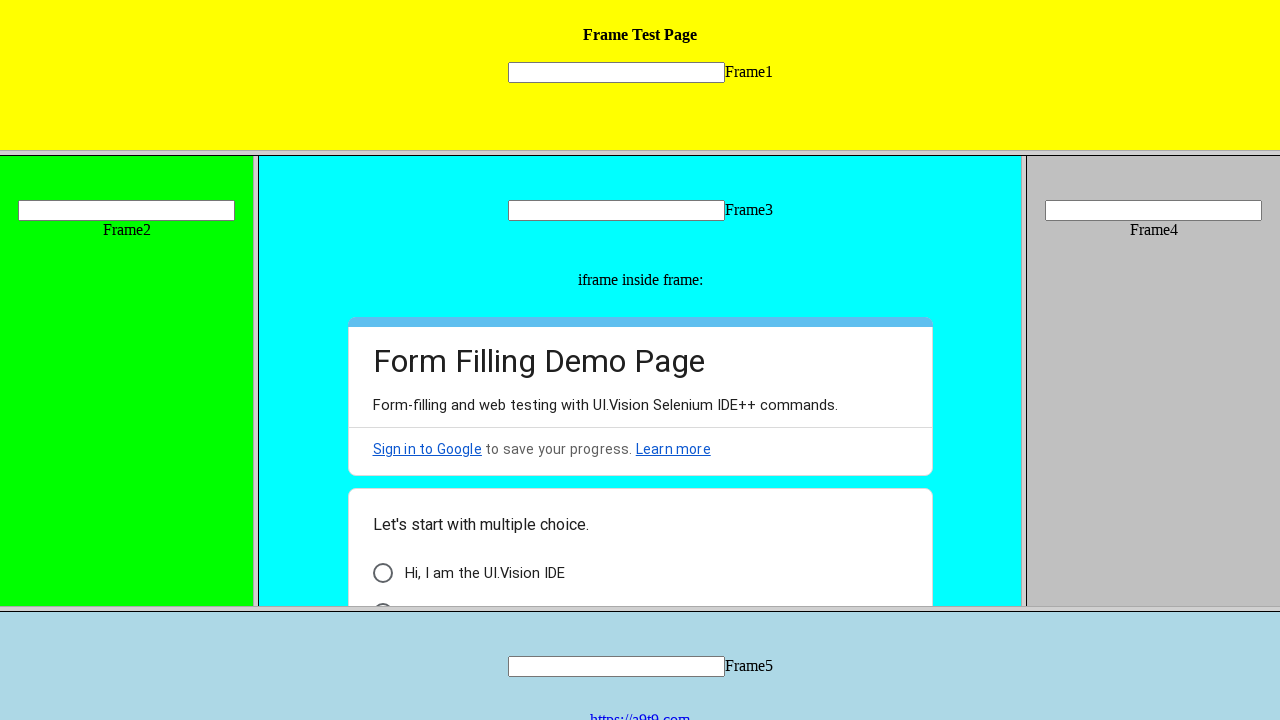

Located frame 1 with src='frame_1.html'
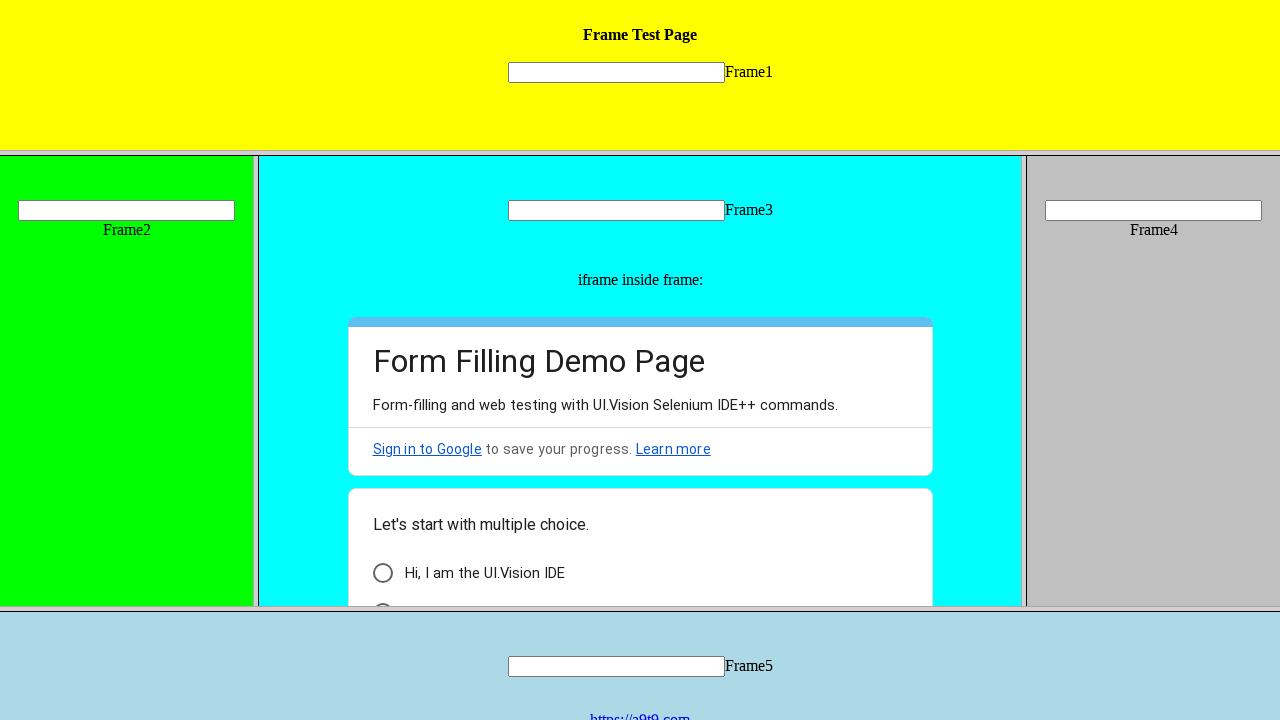

Filled input field in frame 1 with 'welcome' on frame[src='frame_1.html'] >> internal:control=enter-frame >> input[name='mytext1
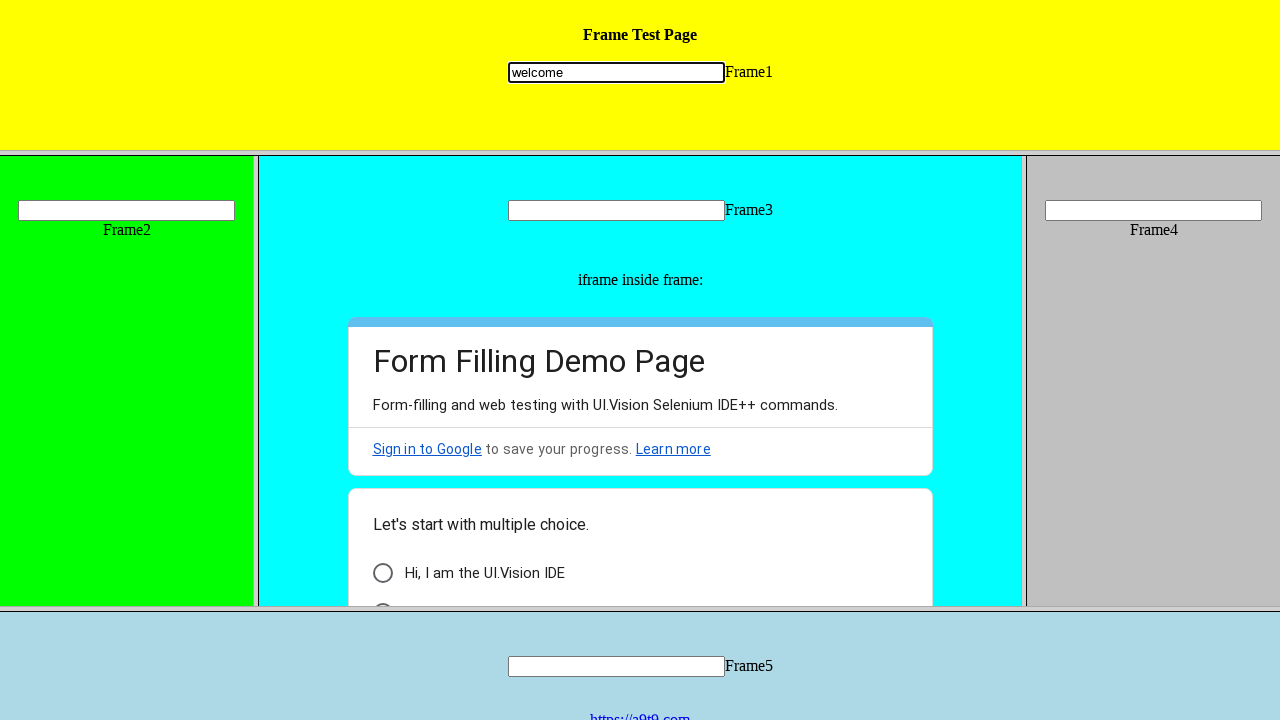

Located frame 2 with src='frame_2.html'
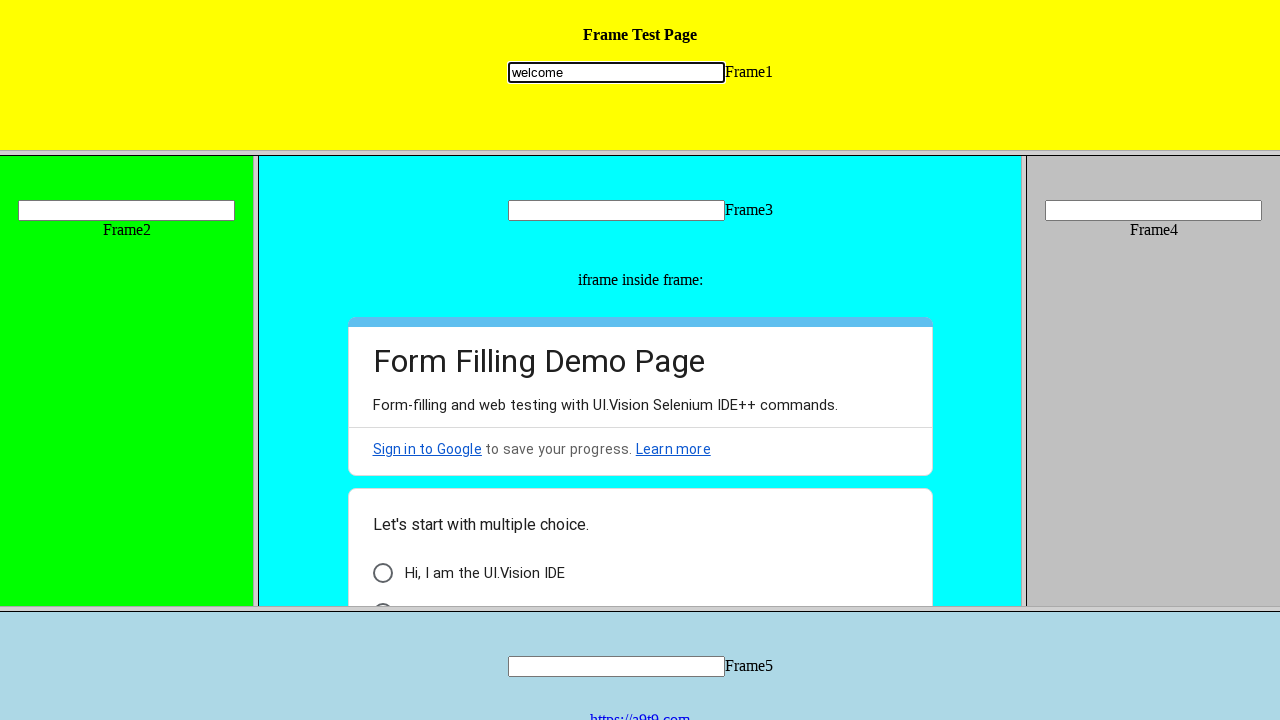

Filled input field in frame 2 with 'selenium' on frame[src='frame_2.html'] >> internal:control=enter-frame >> input[name='mytext2
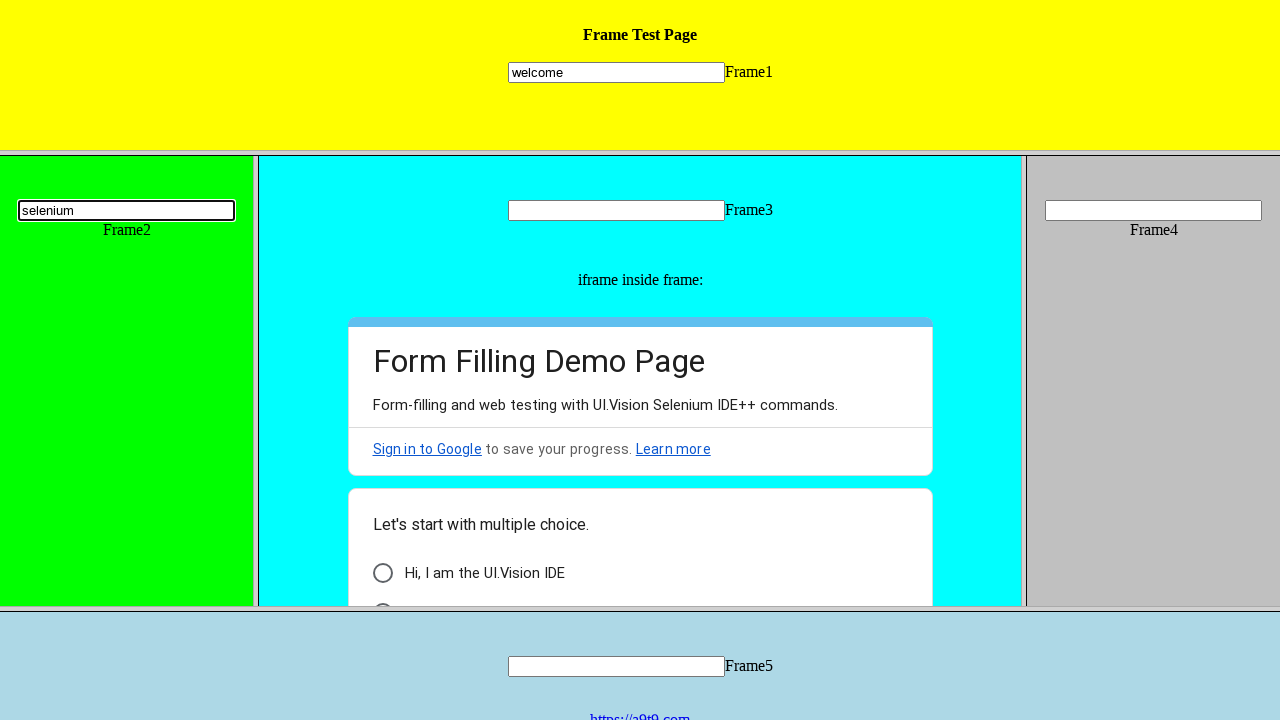

Waited 2000ms to observe the result
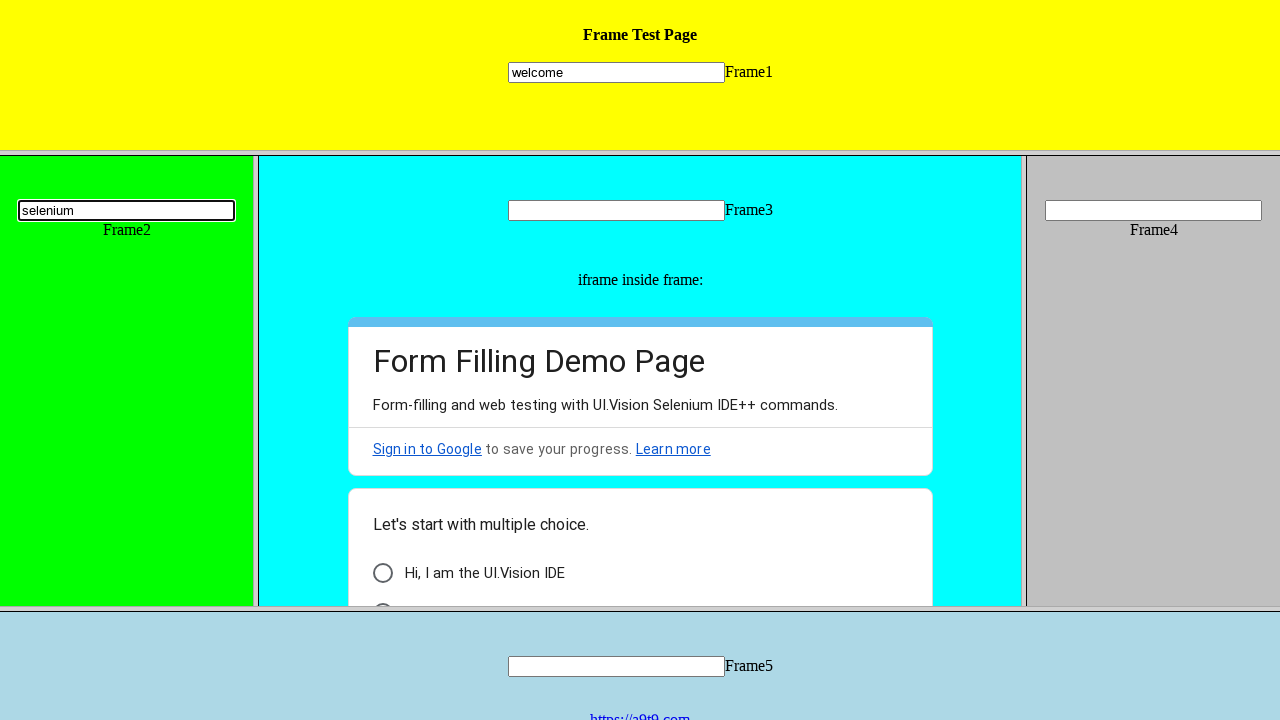

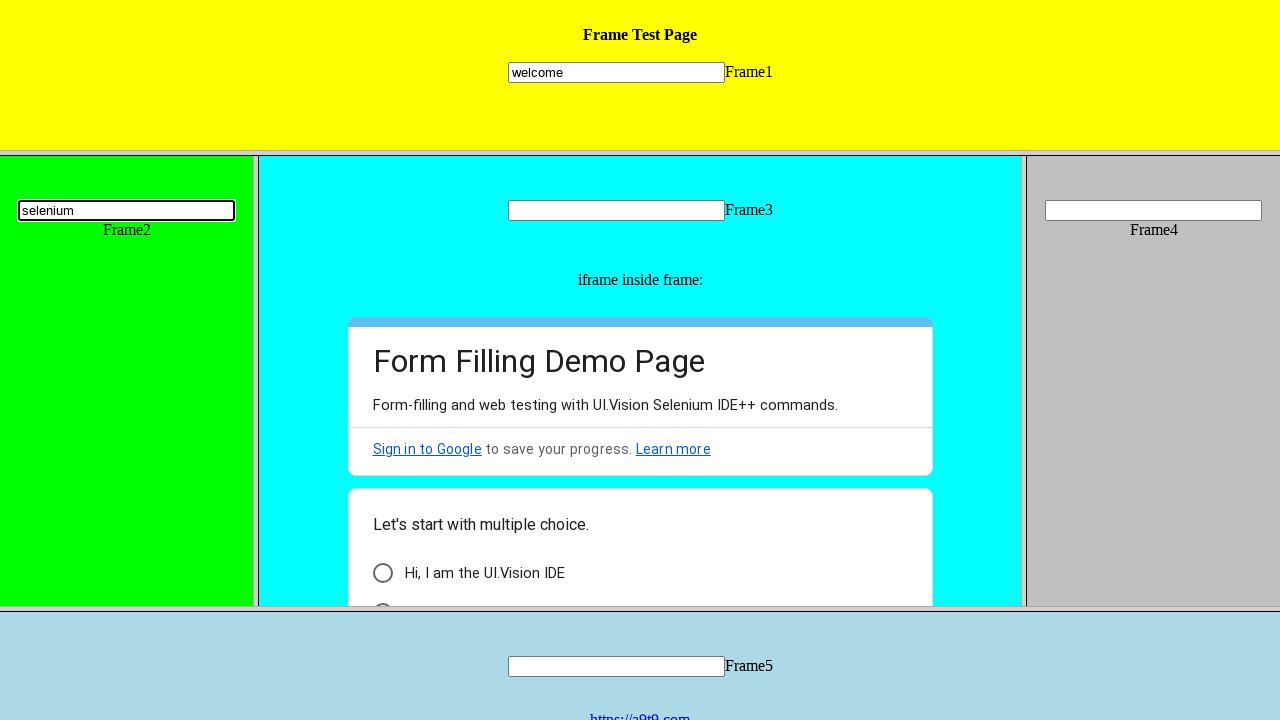